Navigates to the Platzi homepage and verifies the page loads successfully

Starting URL: https://www.platzi.com

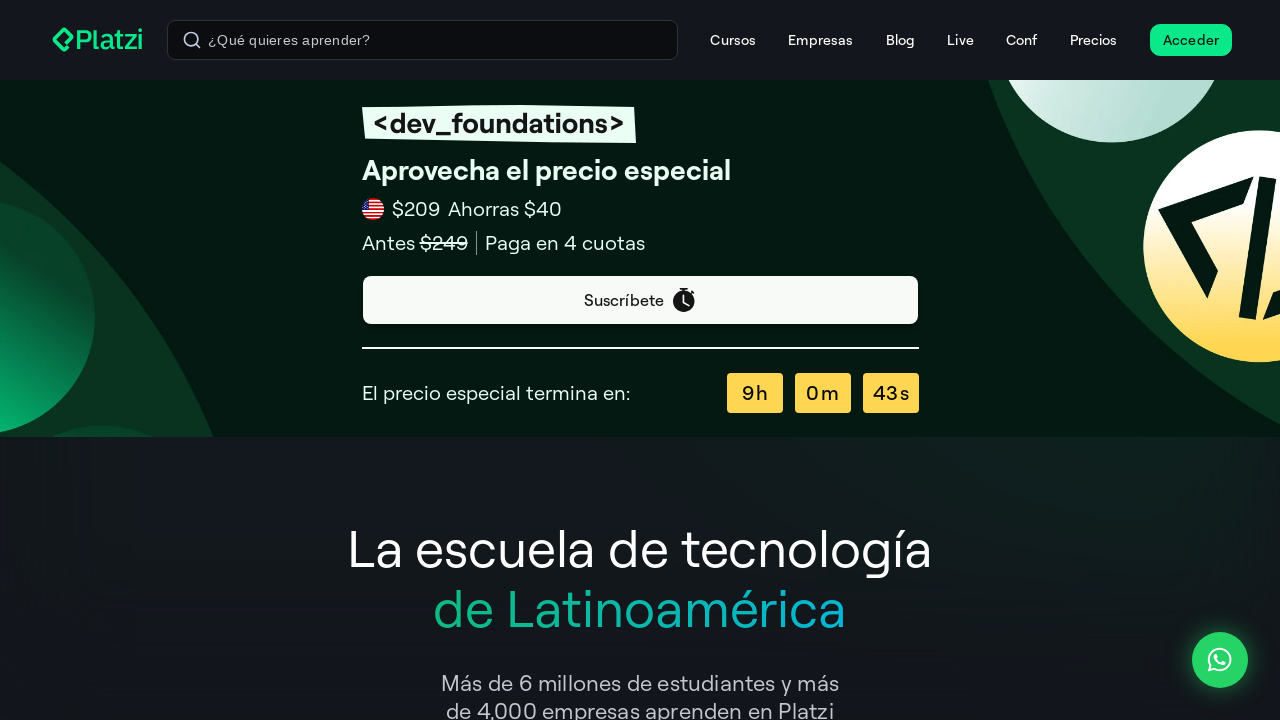

Waited for page to reach domcontentloaded state
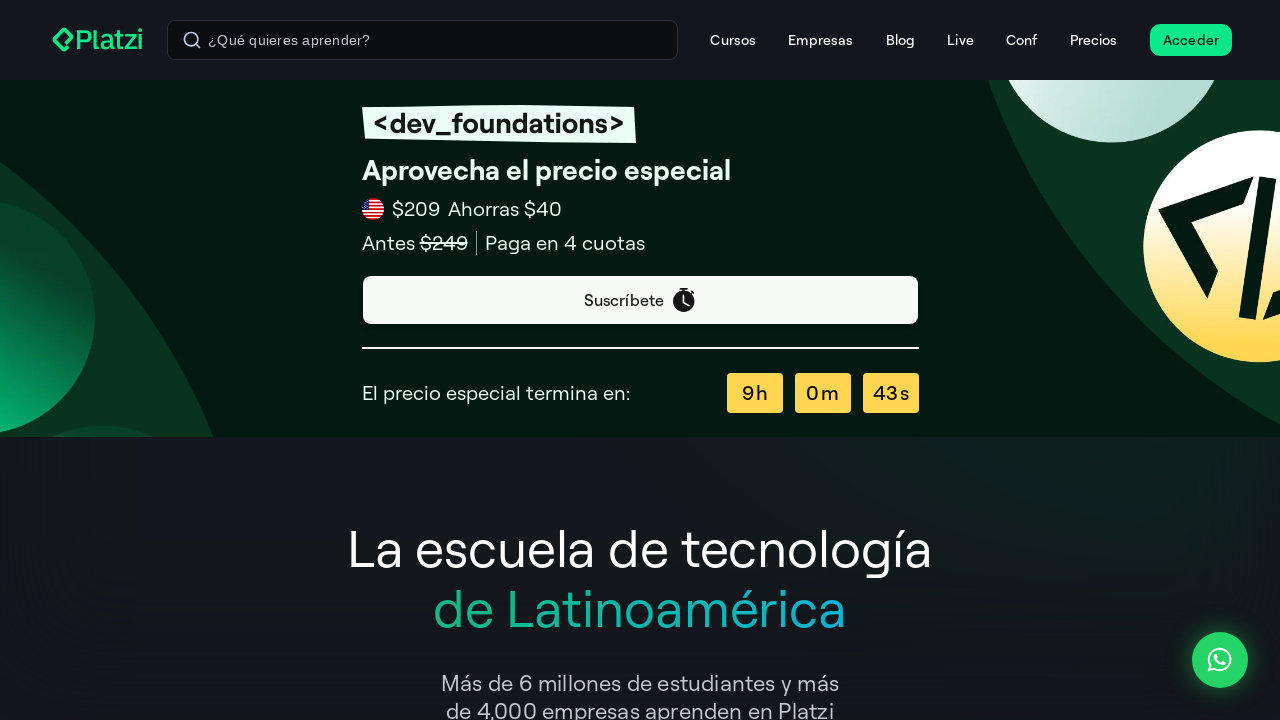

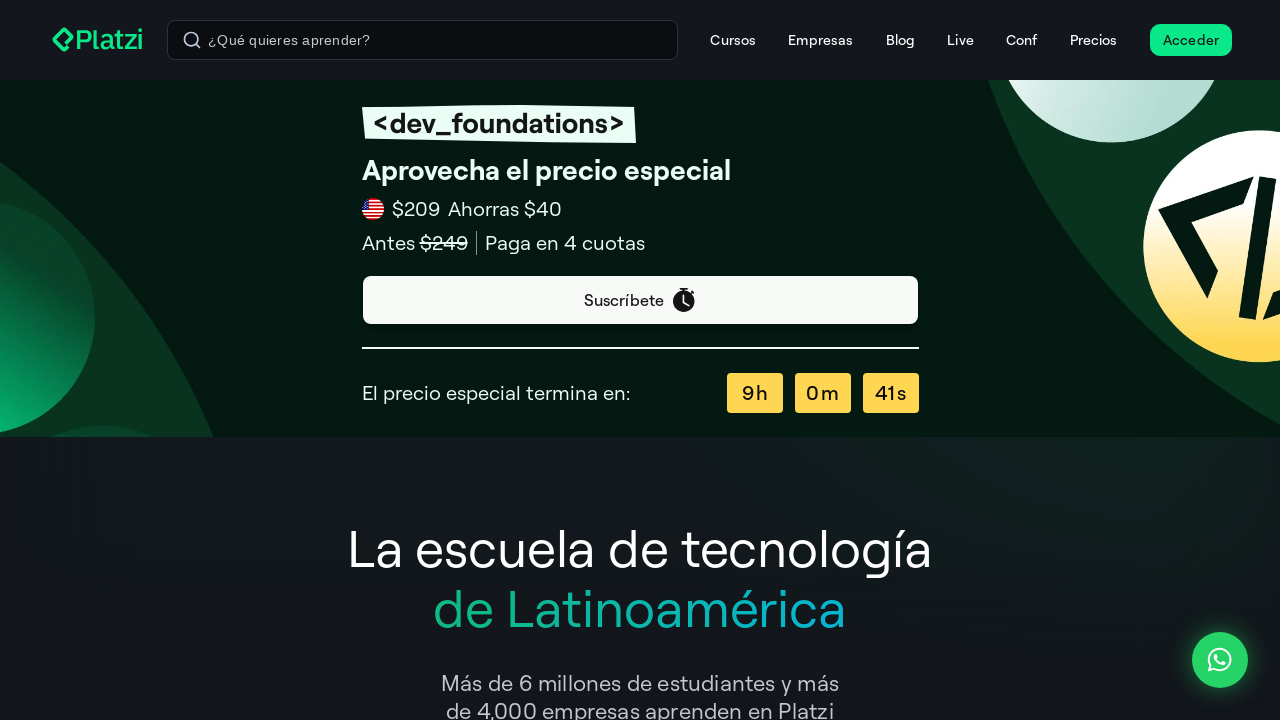